Tests login form validation by entering credentials, clearing both fields, clicking login, and verifying the "Username is required" error message appears

Starting URL: https://www.saucedemo.com/

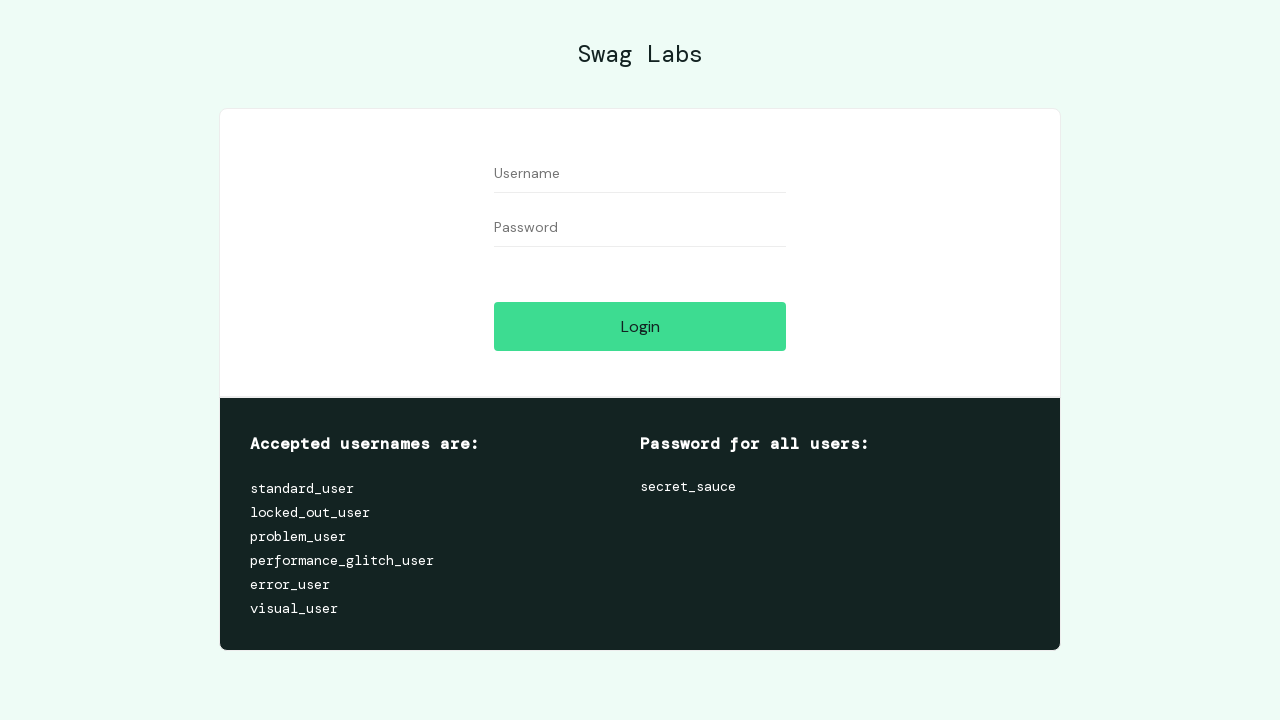

Filled username field with 'testuser123' on //input[@id='user-name']
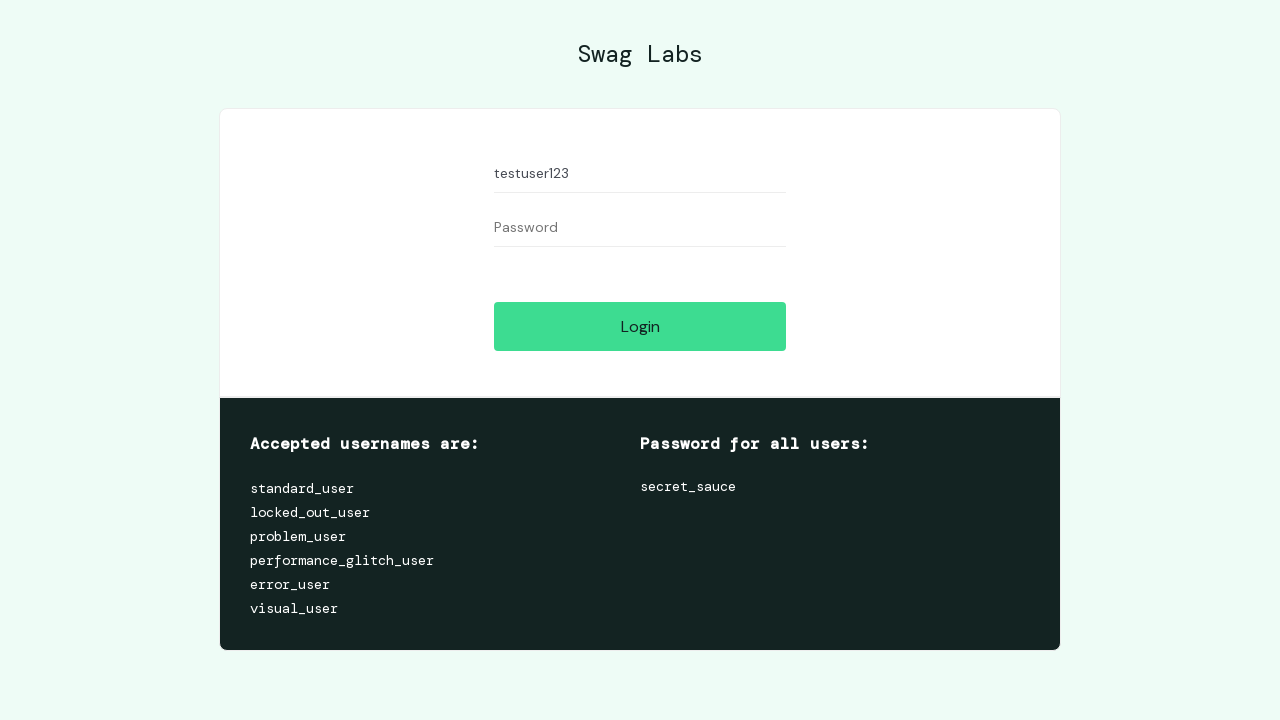

Filled password field with 'testpass456' on //input[@id='password']
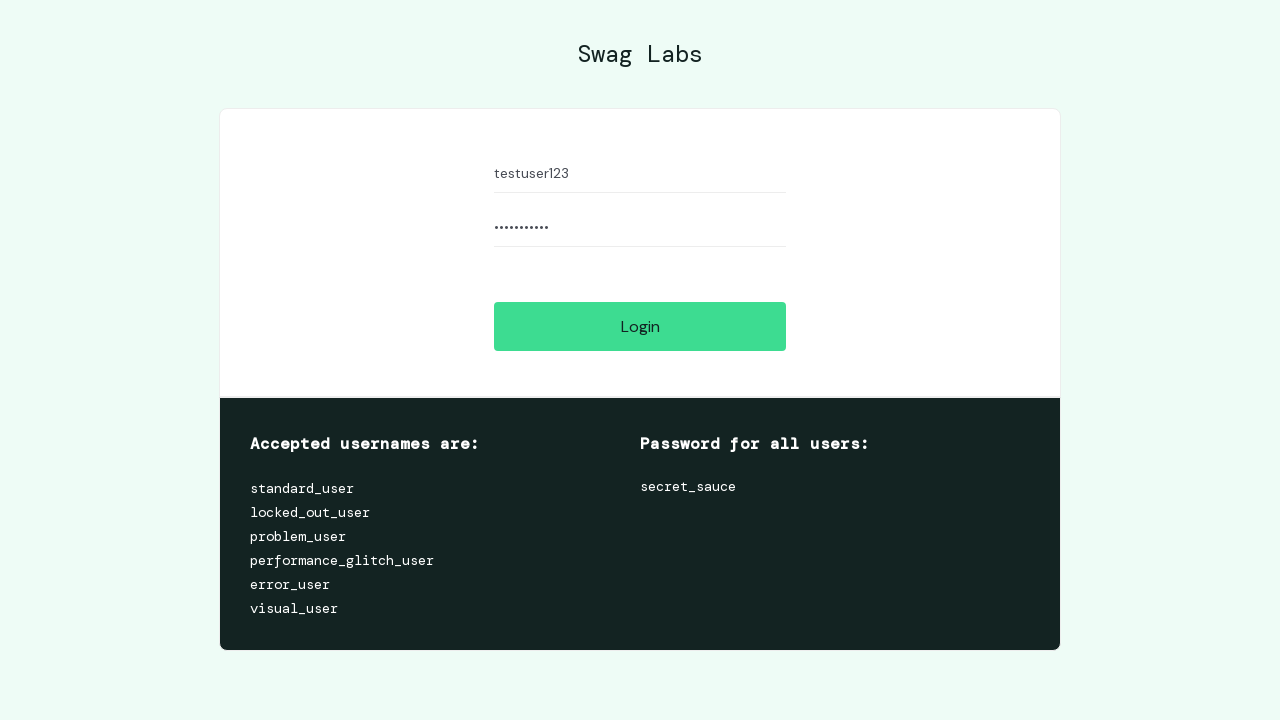

Cleared username field on //input[@id='user-name']
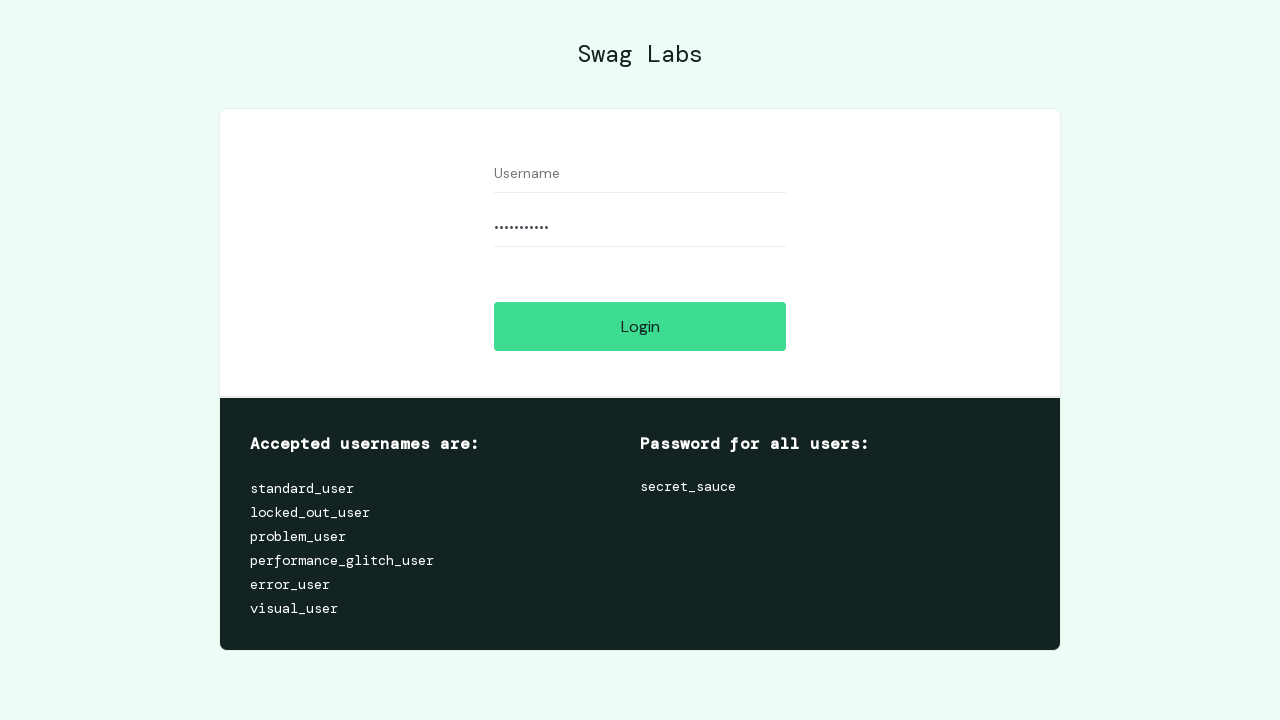

Cleared password field on //input[@id='password']
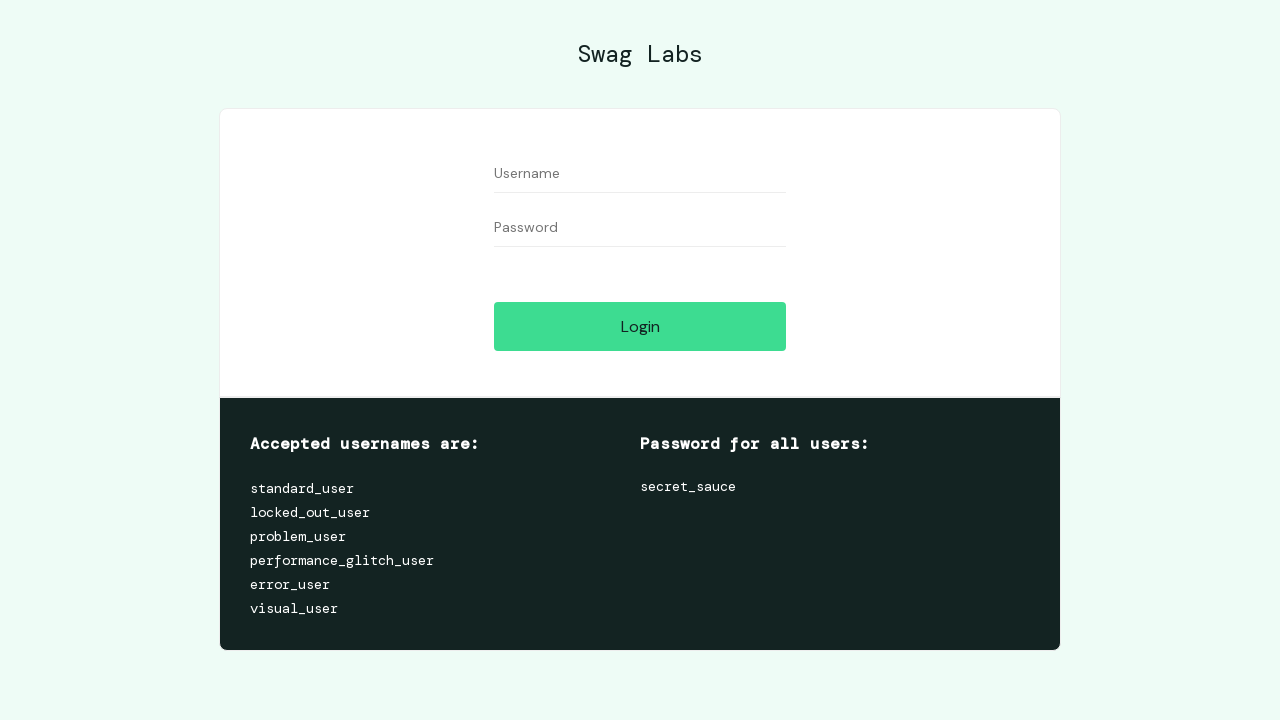

Clicked login button with empty credentials at (640, 326) on xpath=//input[@id='login-button']
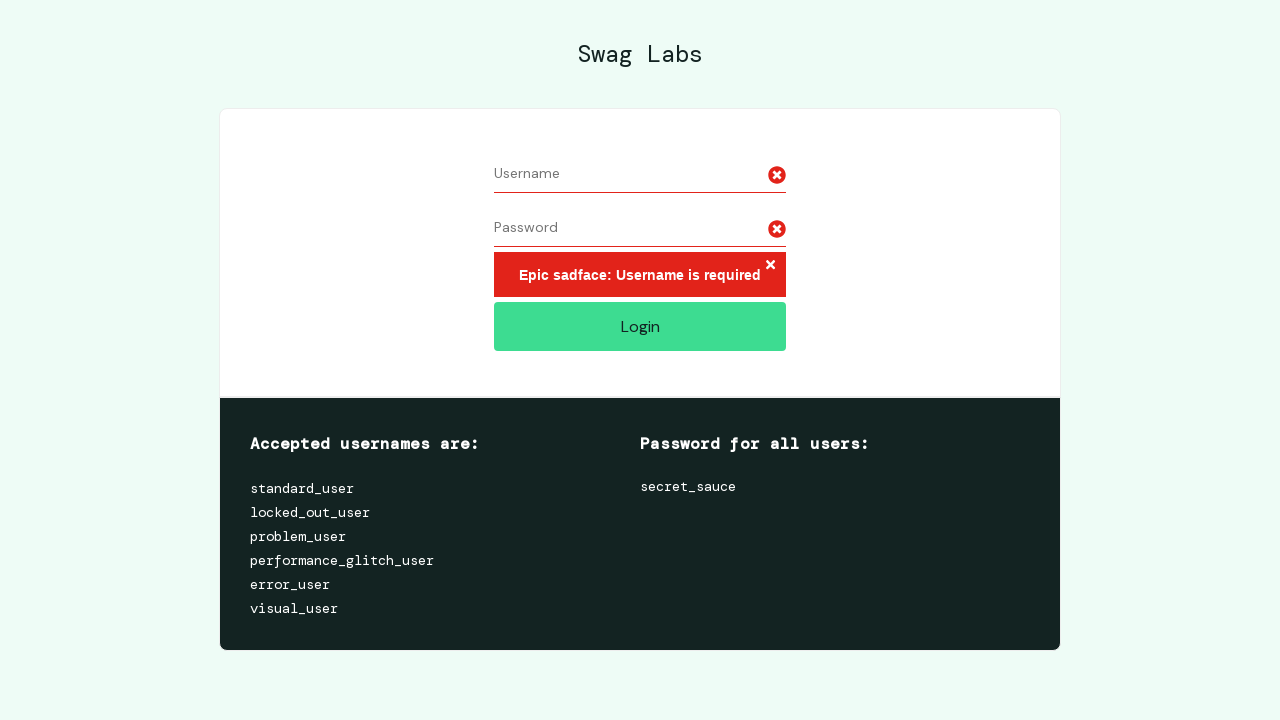

Error message element appeared
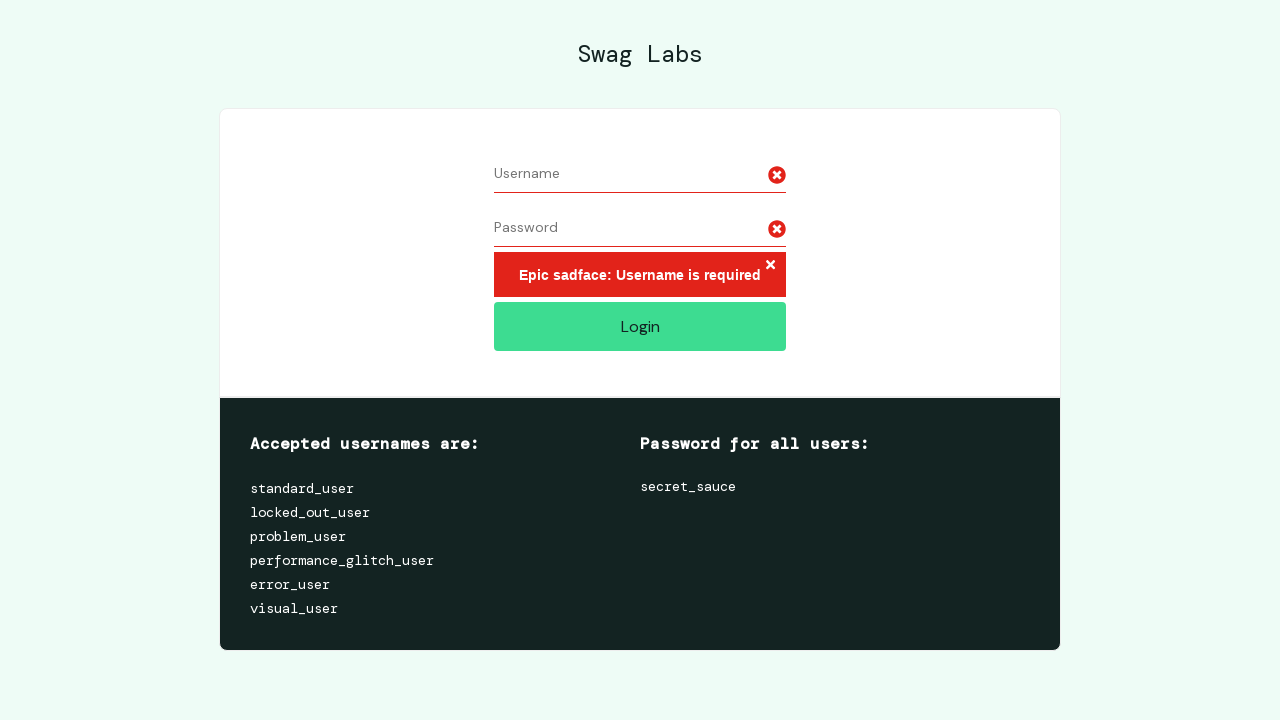

Retrieved error message text: 'Epic sadface: Username is required'
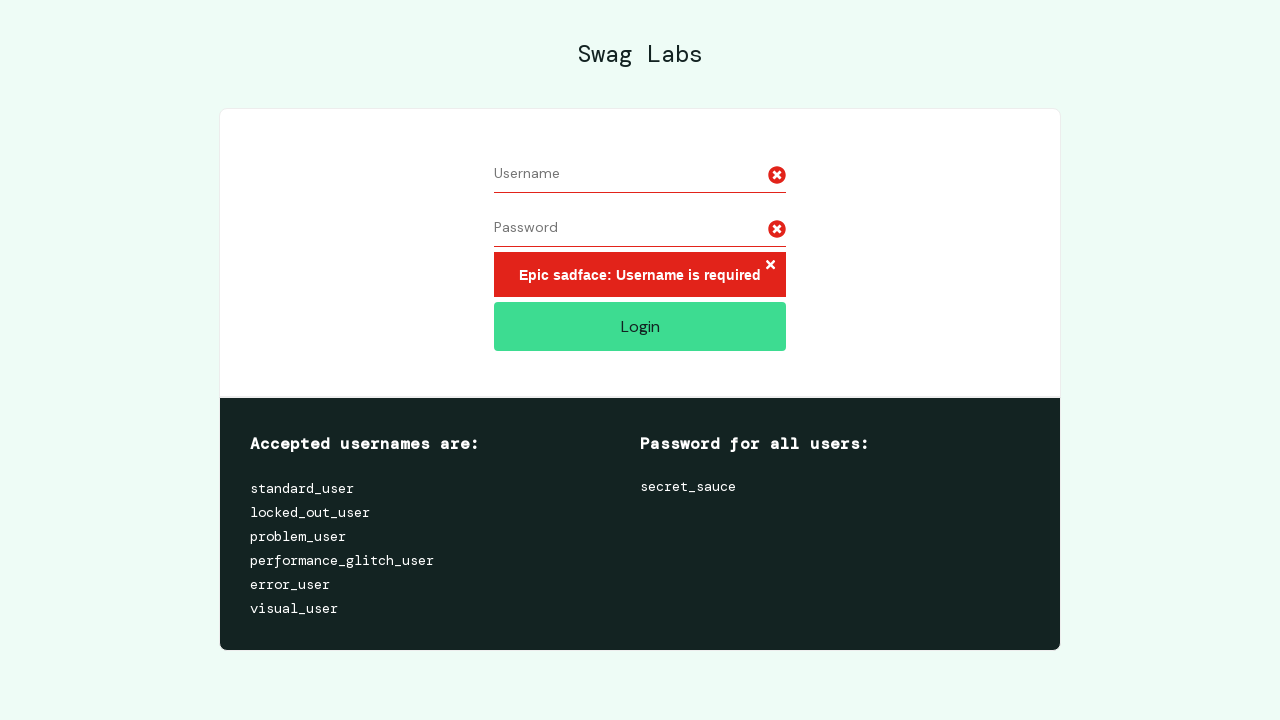

Verified 'Username is required' error message is present
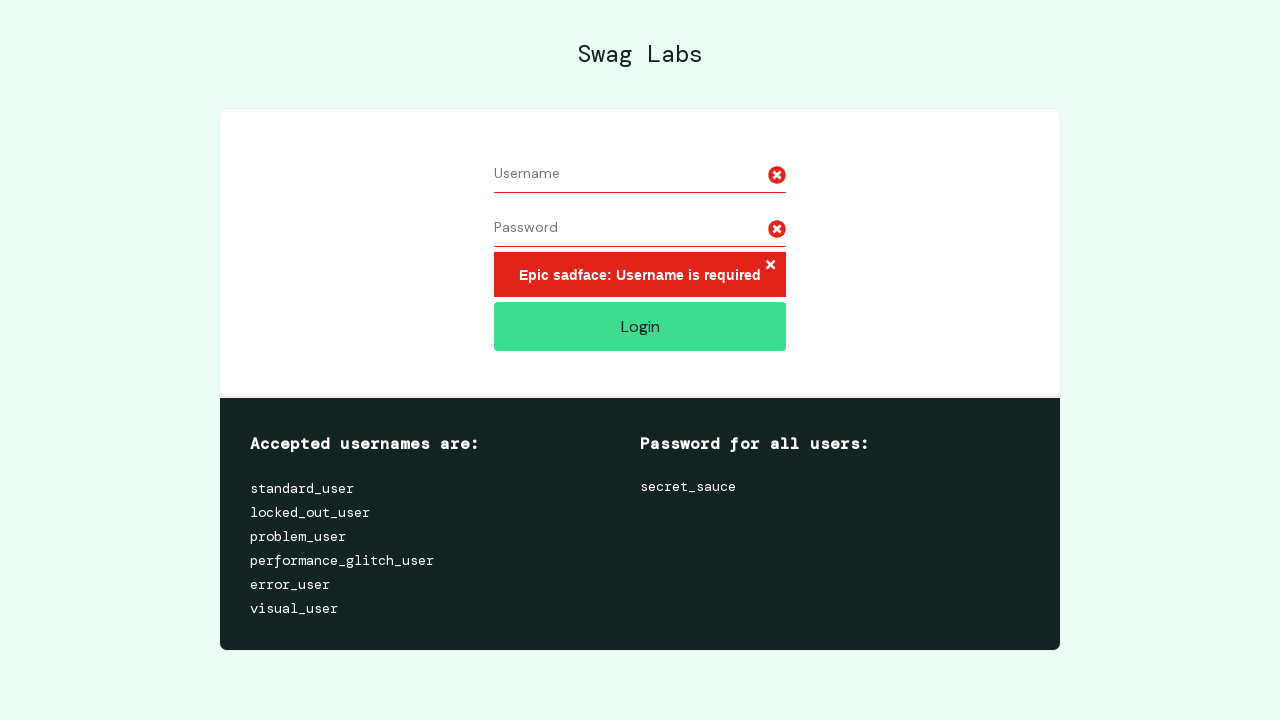

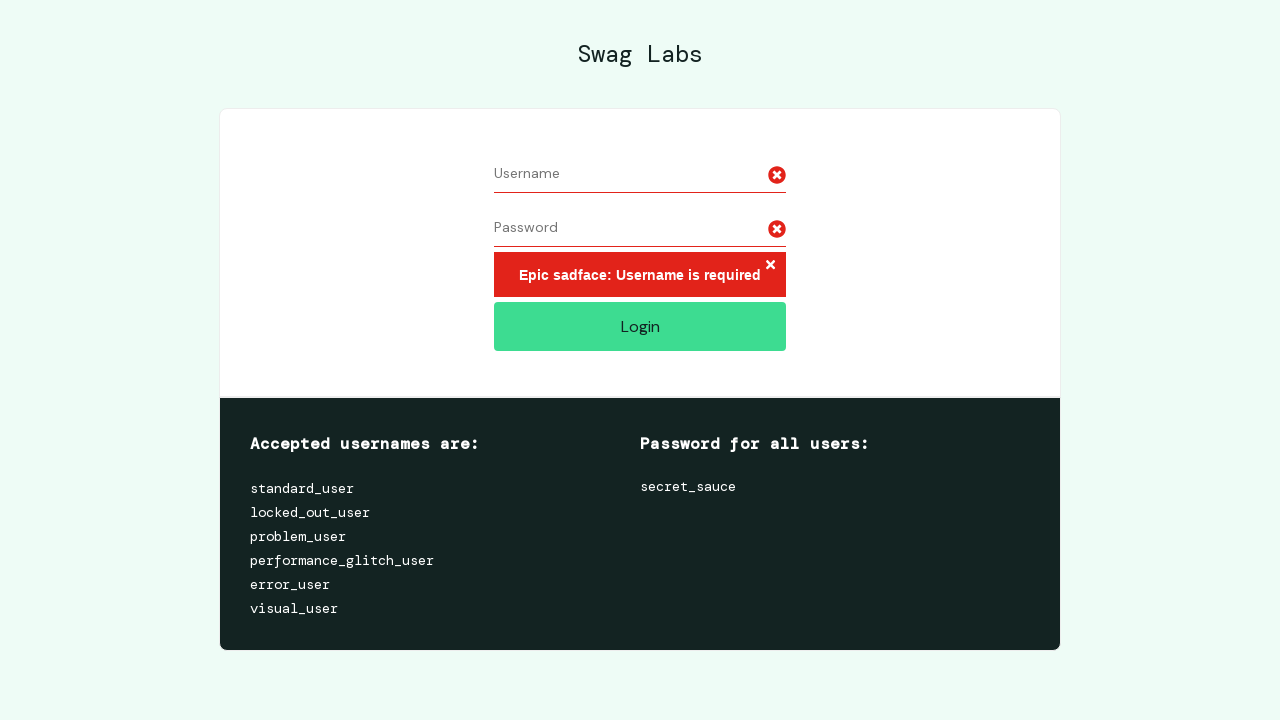